Tests a registration form by filling in username, password, confirm password, and email fields, then submitting the form and verifying the confirmation message

Starting URL: https://v1.training-support.net/selenium/dynamic-attributes

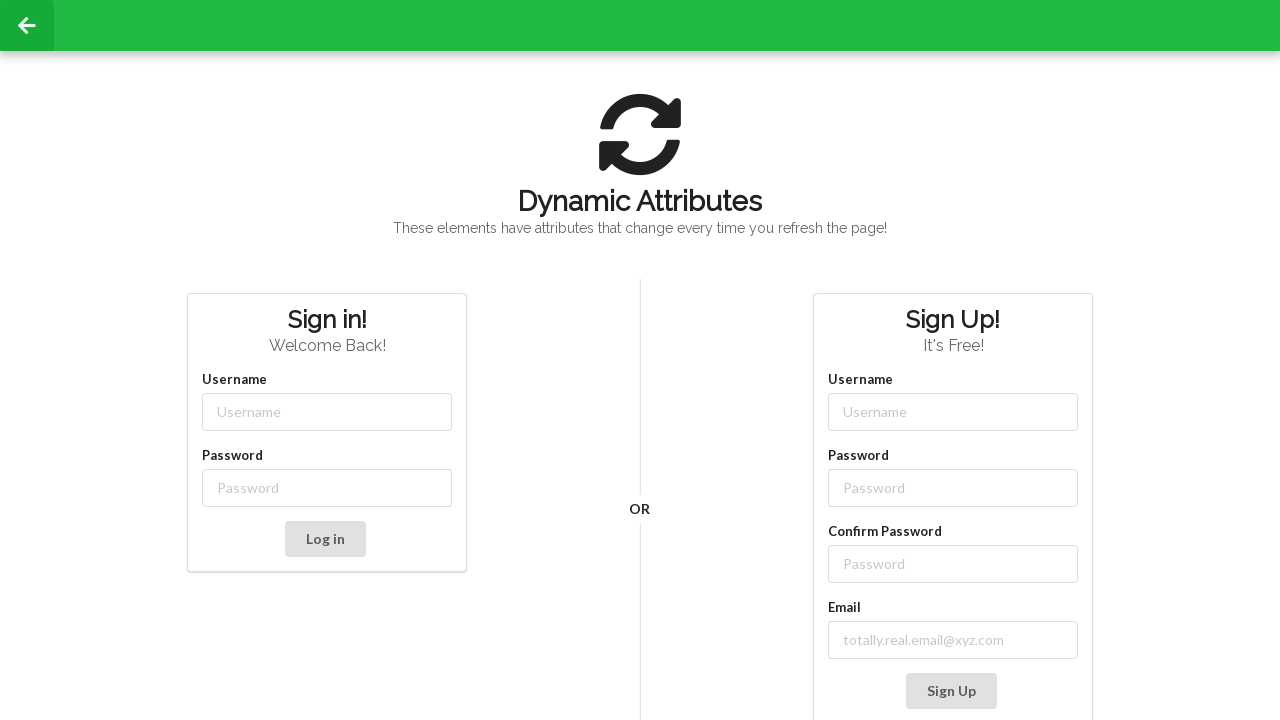

Filled username field with 'harvy' on input[class$='-username']
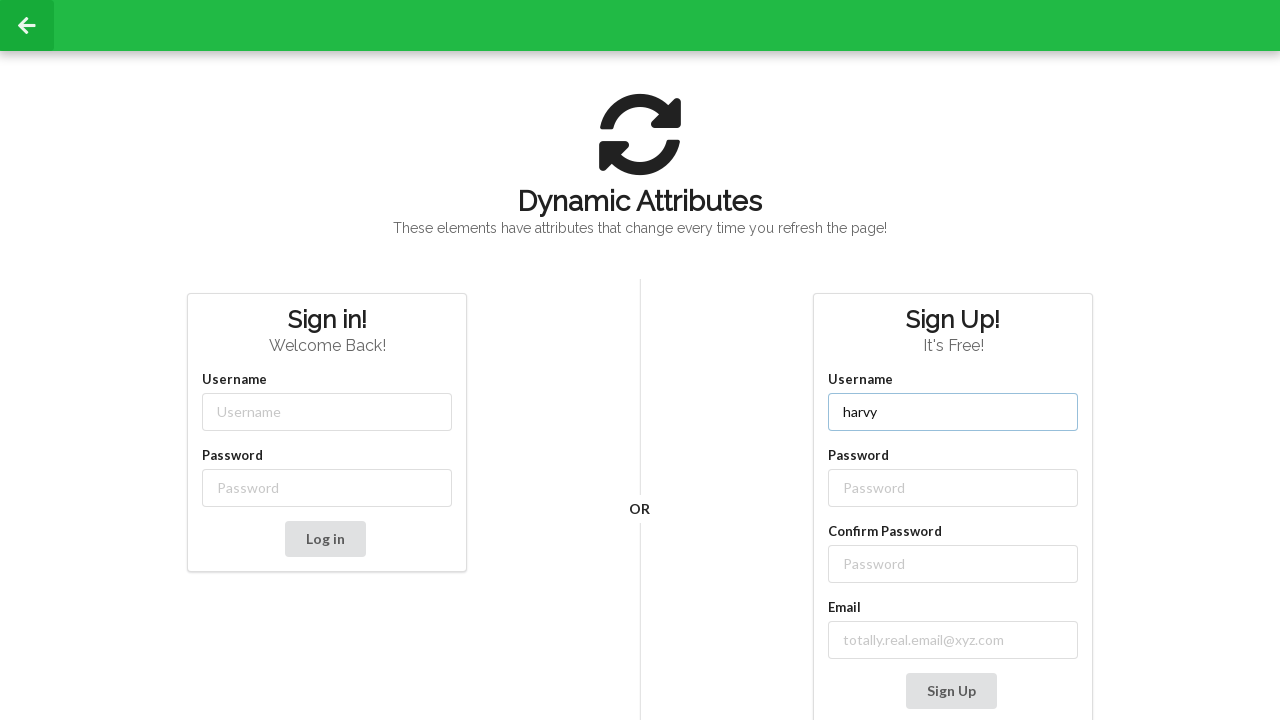

Filled password field with 'password' on input[class$='-password']
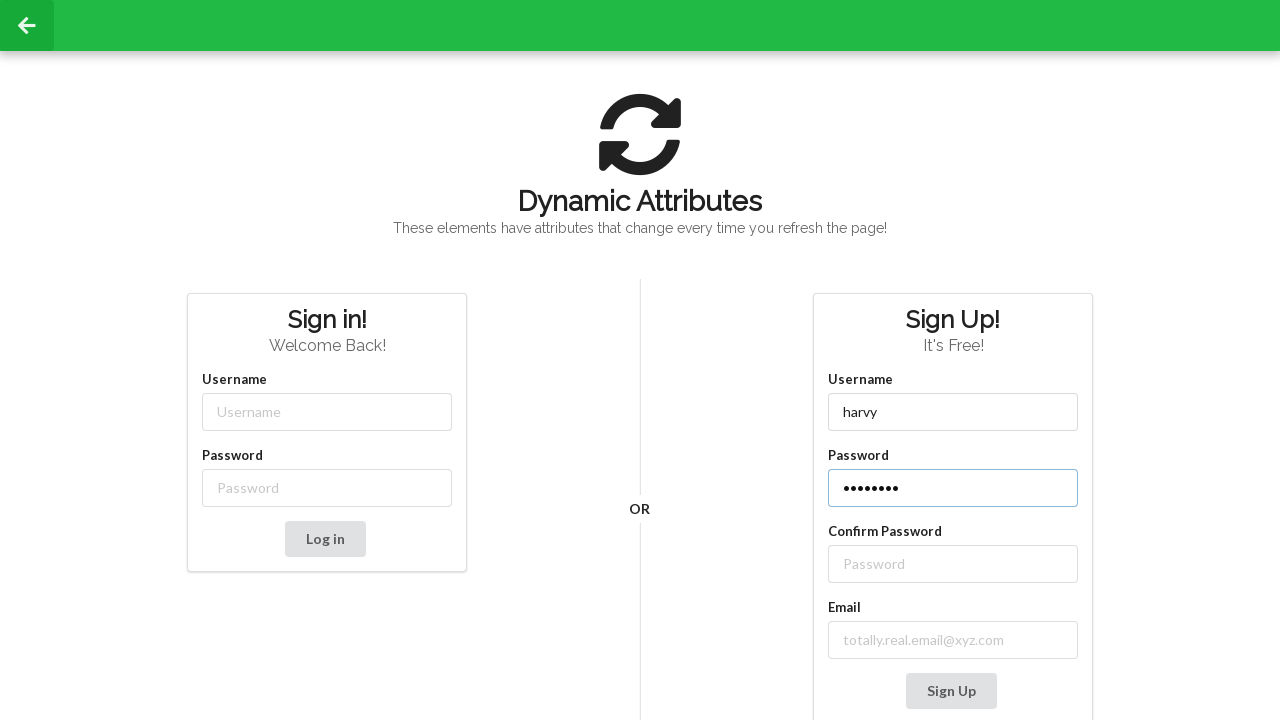

Filled confirm password field with 'password' on //label[text() = 'Confirm Password']/following-sibling::input
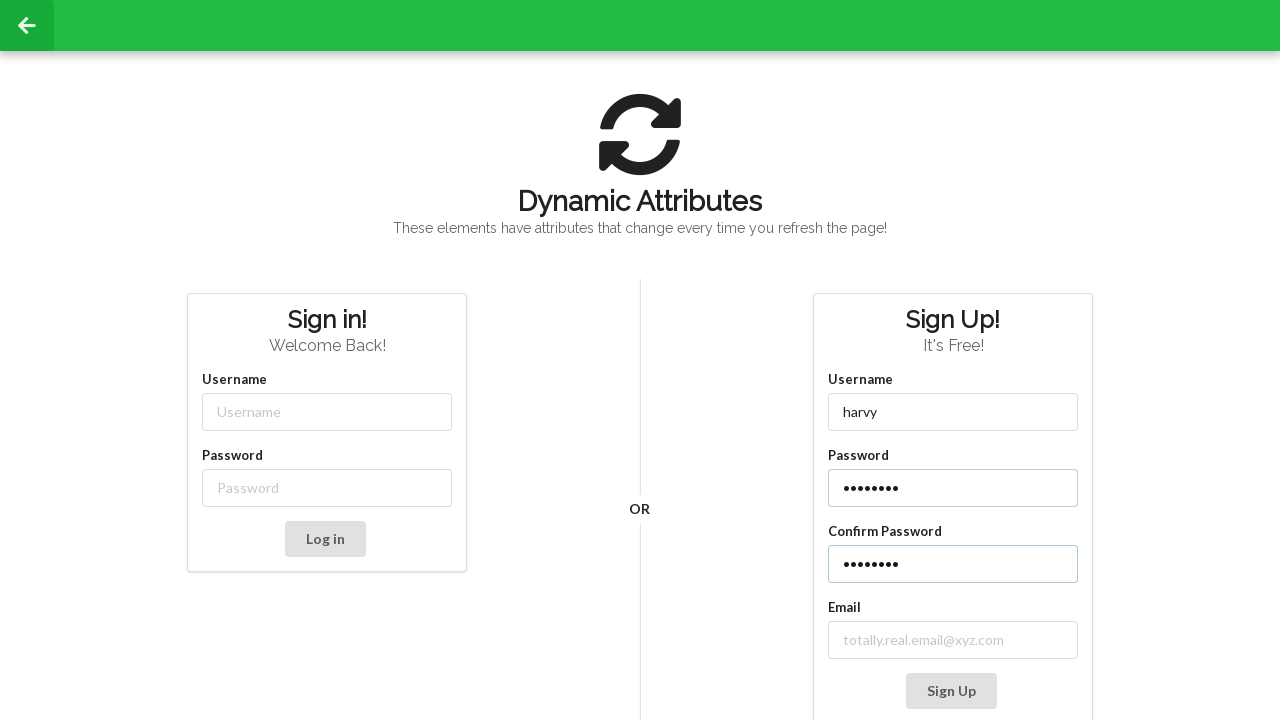

Filled email field with 'ajs@gmail.com' on //label[contains(text(), 'mail')]/following-sibling::input
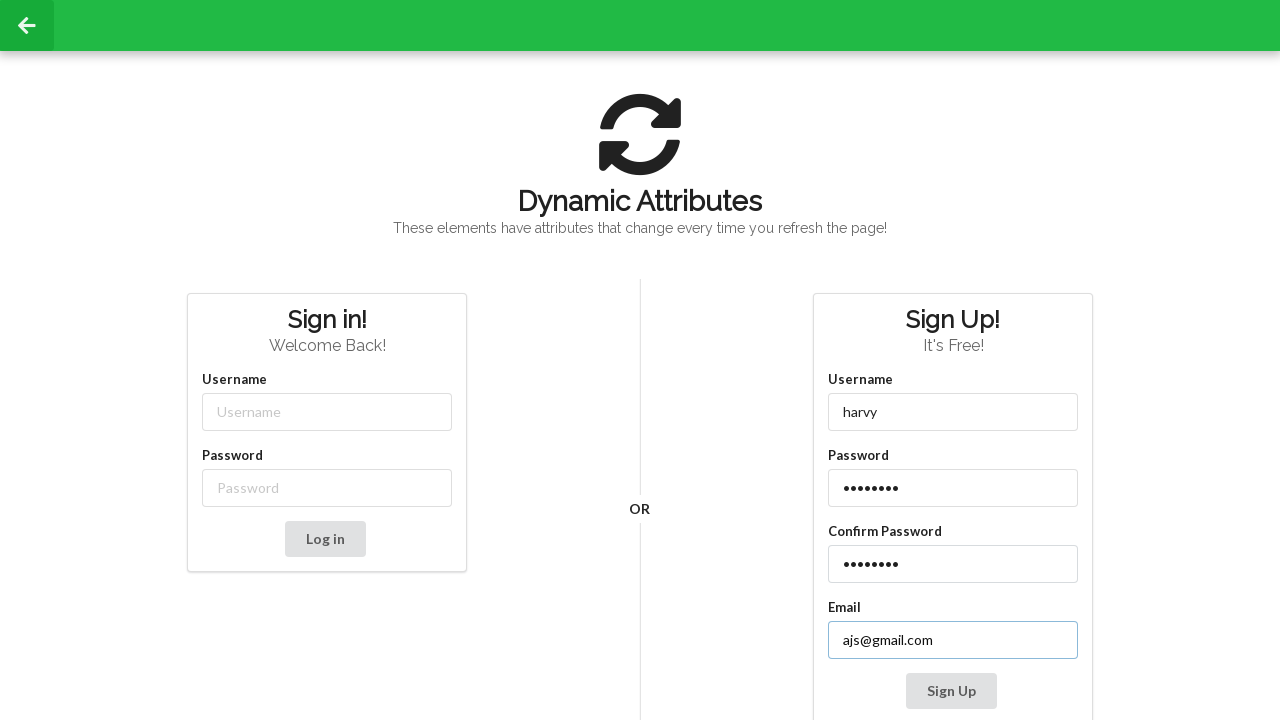

Clicked submit button to submit the registration form at (951, 691) on xpath=/html/body/div[2]/div/div[2]/div[2]/div/div[3]/div/div/button
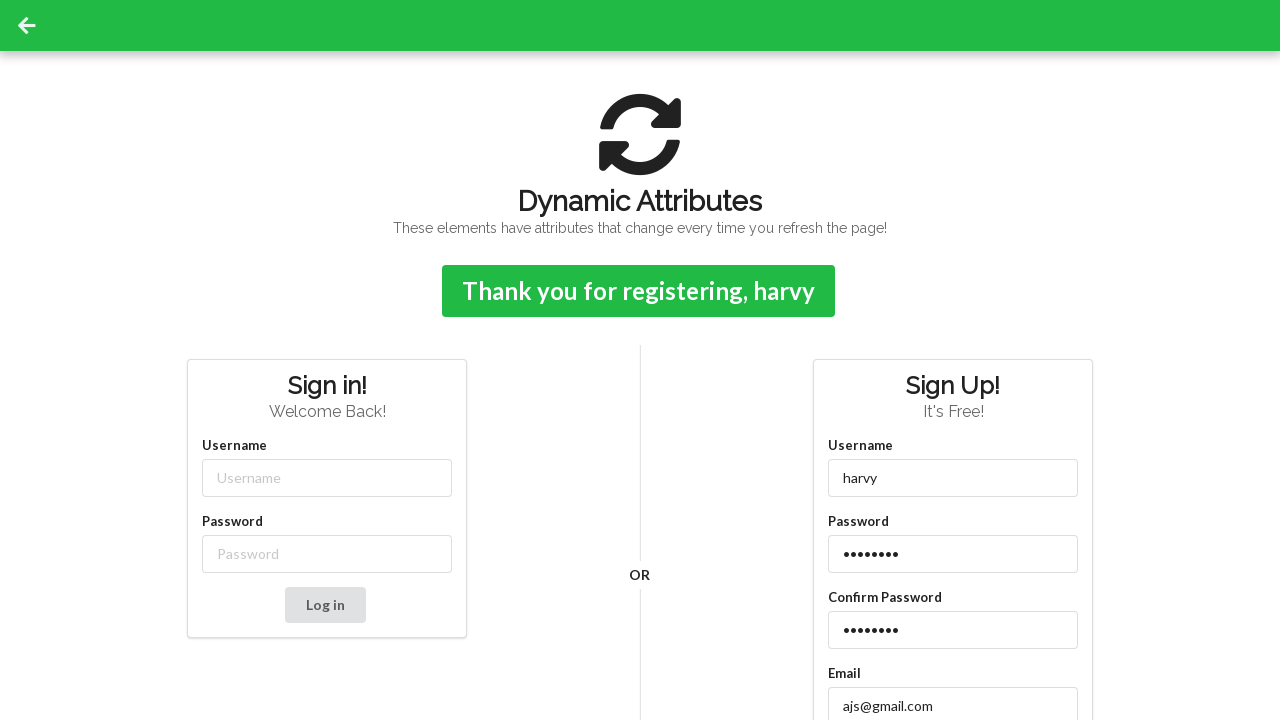

Confirmation message appeared after form submission
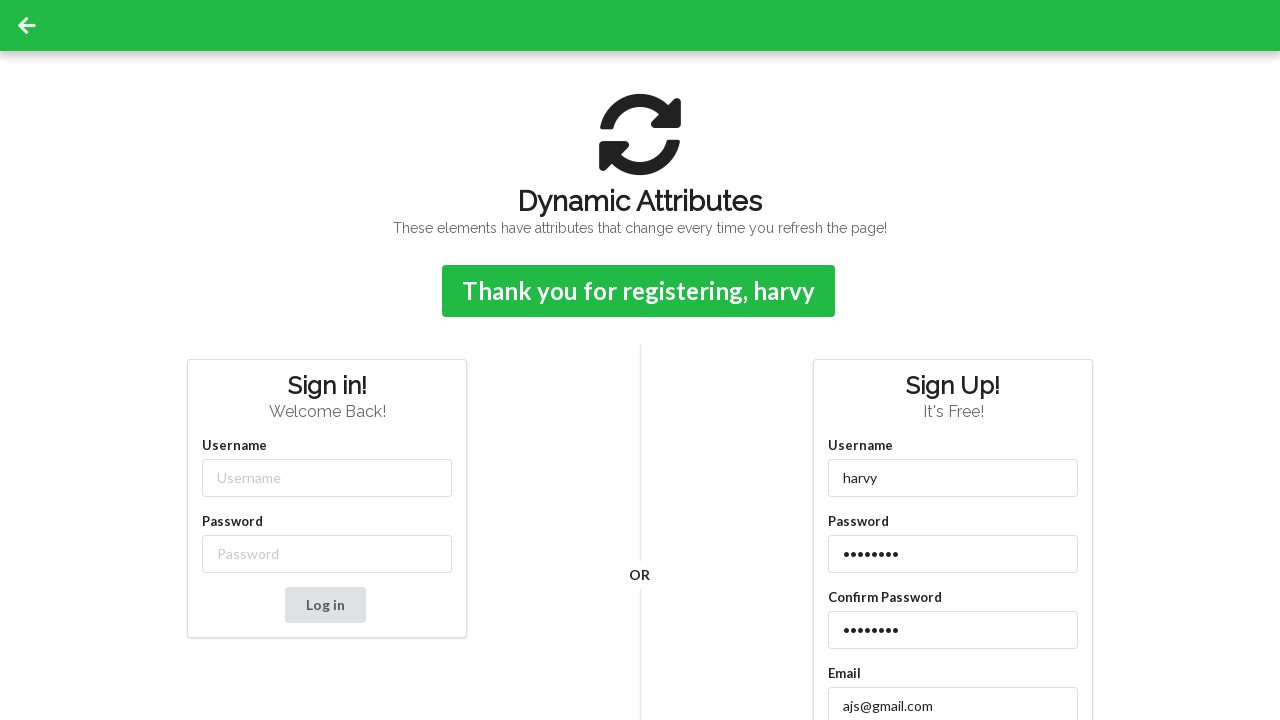

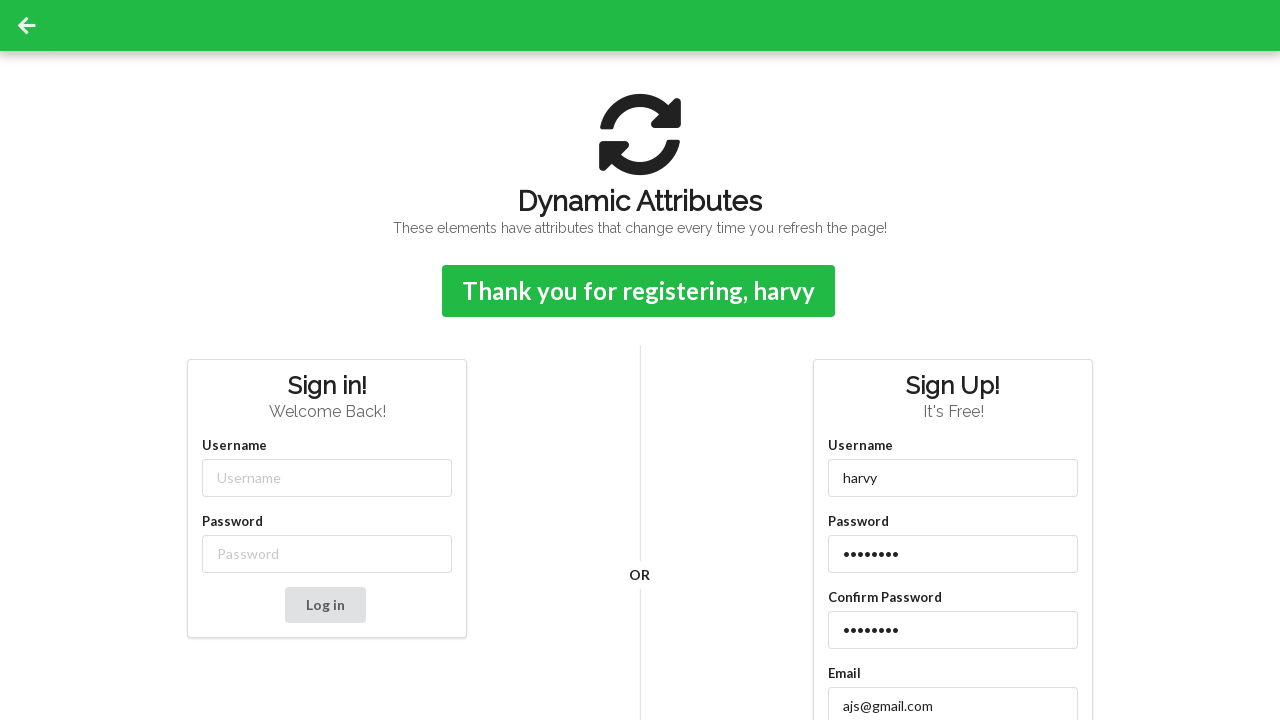